Tests checkbox functionality by verifying initial states (first unchecked, second checked), clicking both checkboxes to toggle them, and verifying the final states are reversed.

Starting URL: http://the-internet.herokuapp.com/checkboxes

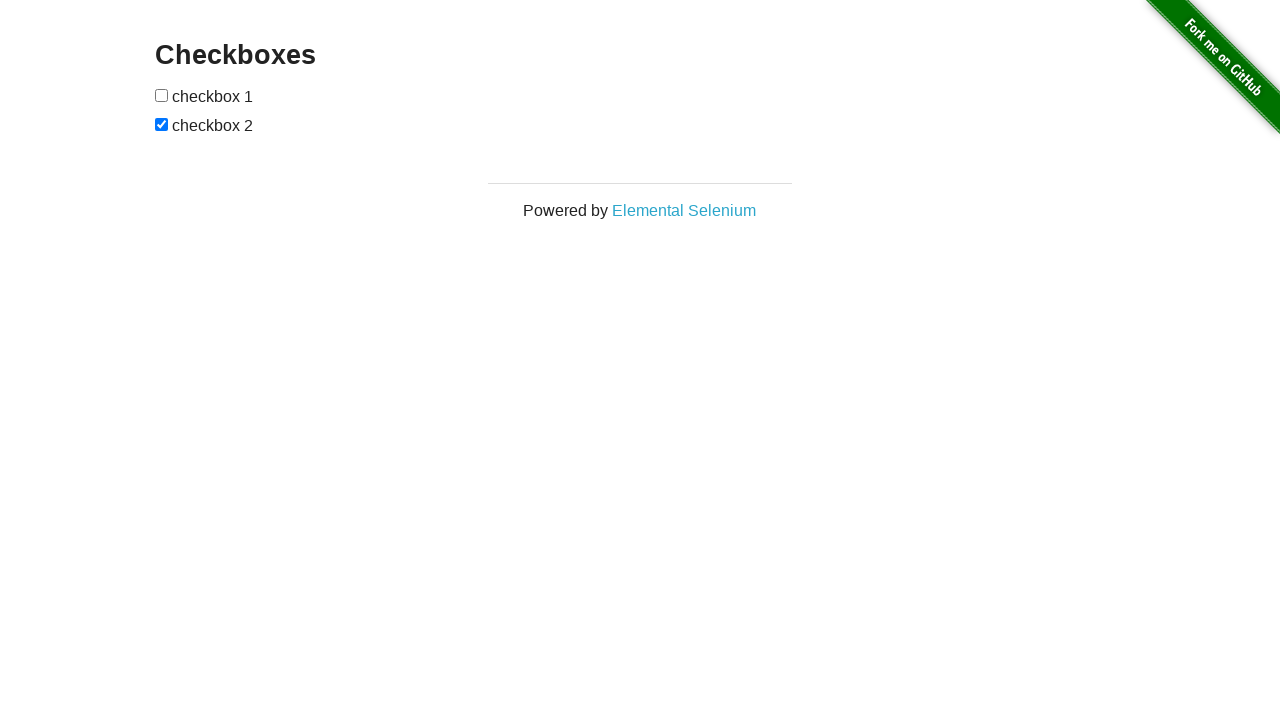

Waited for checkboxes to load on the page
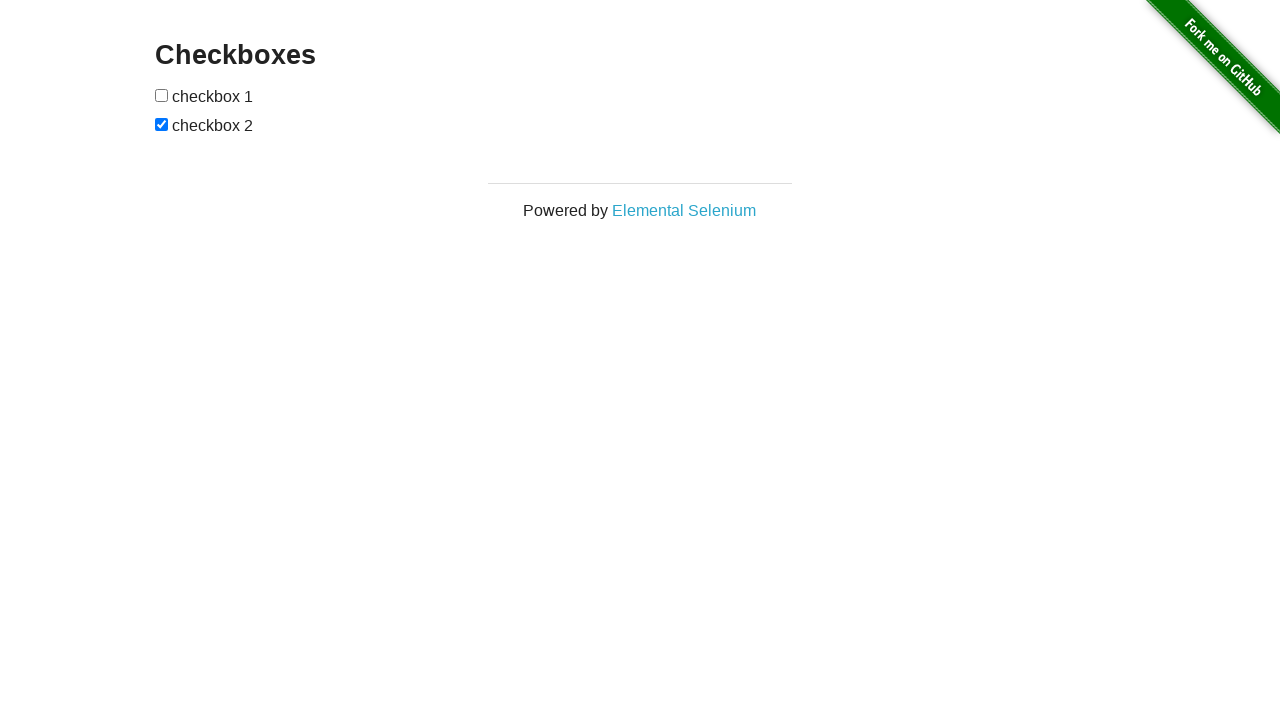

Located all checkbox elements on the page
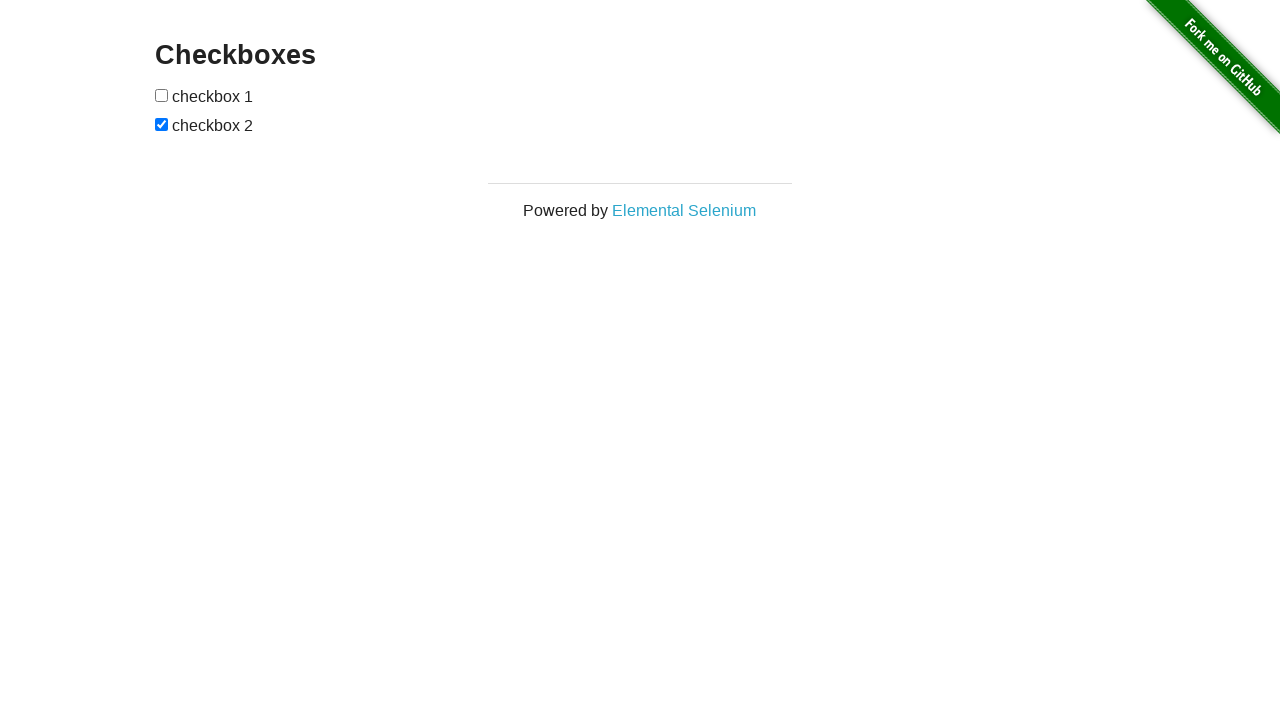

Retrieved first checkbox element
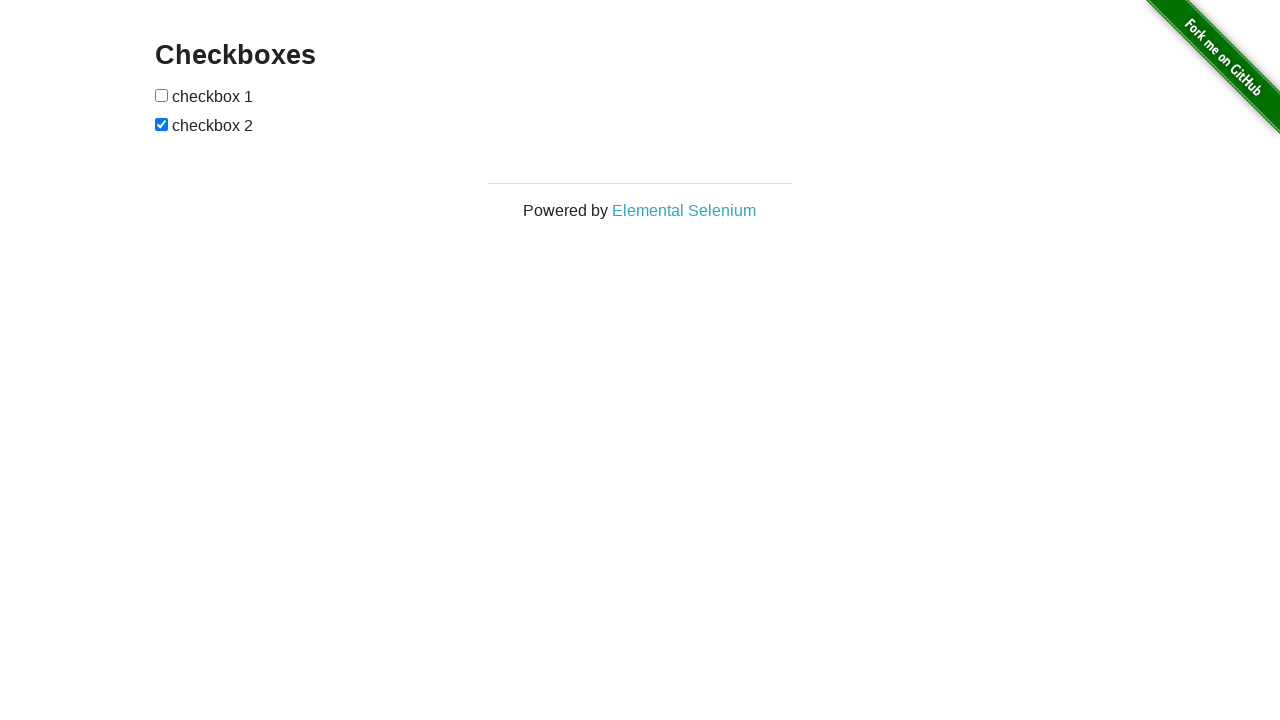

Verified first checkbox is unchecked initially
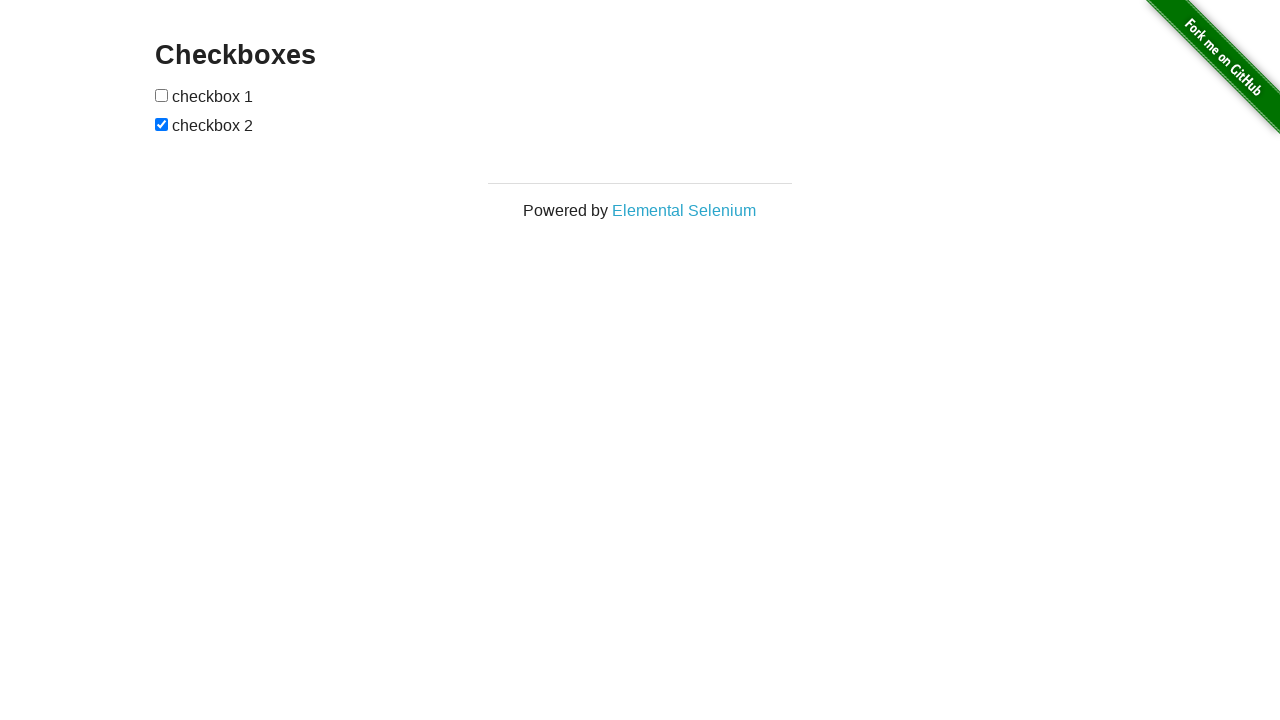

Retrieved second checkbox element
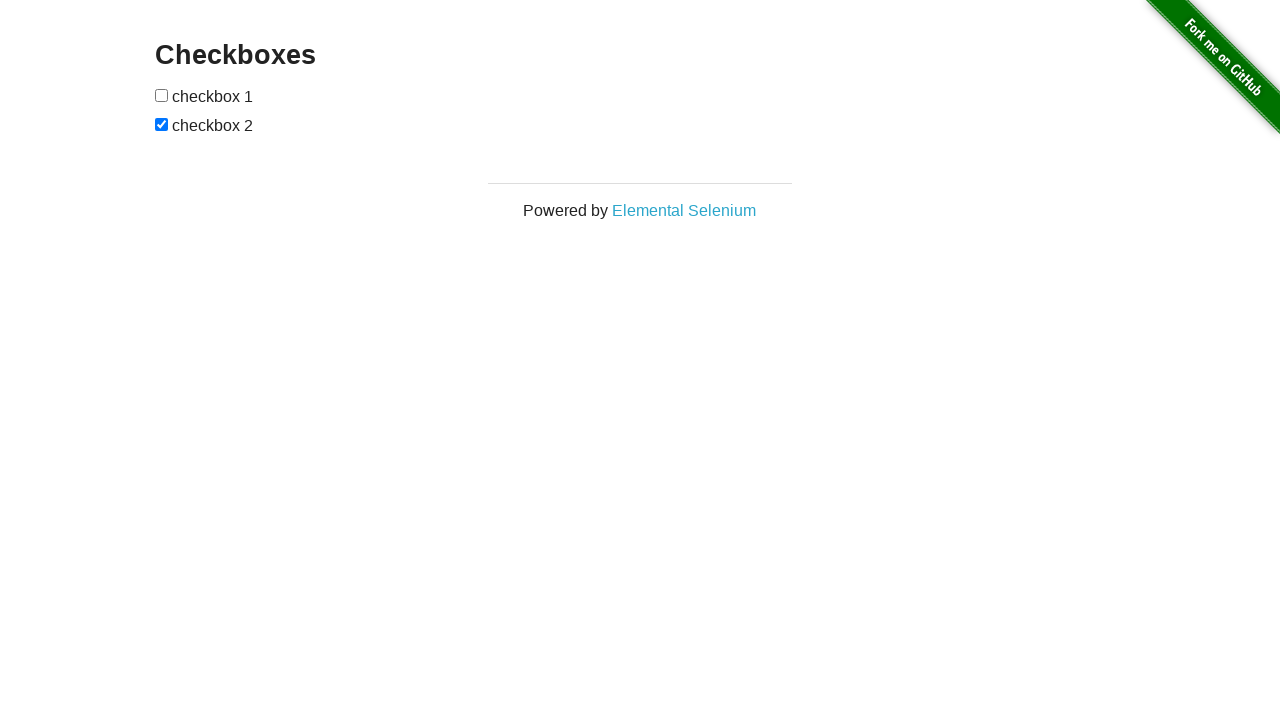

Verified second checkbox is checked initially
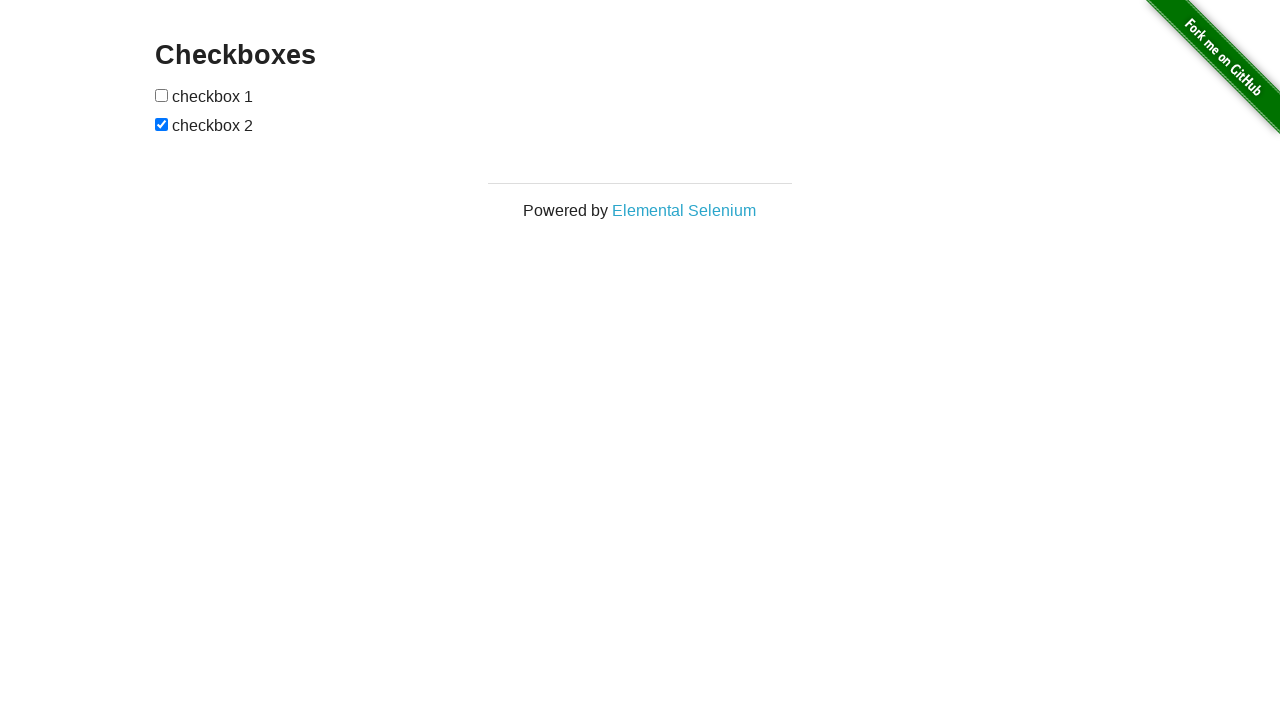

Clicked first checkbox to check it at (162, 95) on input[type='checkbox'] >> nth=0
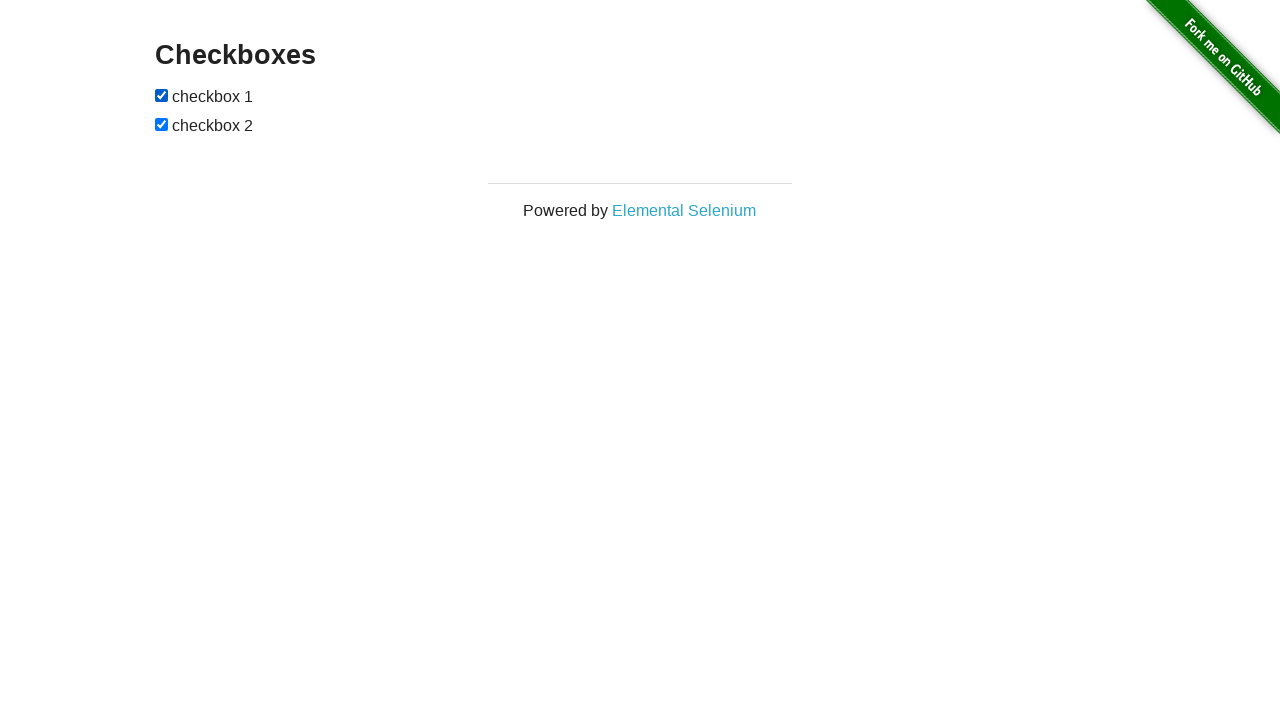

Clicked second checkbox to uncheck it at (162, 124) on input[type='checkbox'] >> nth=1
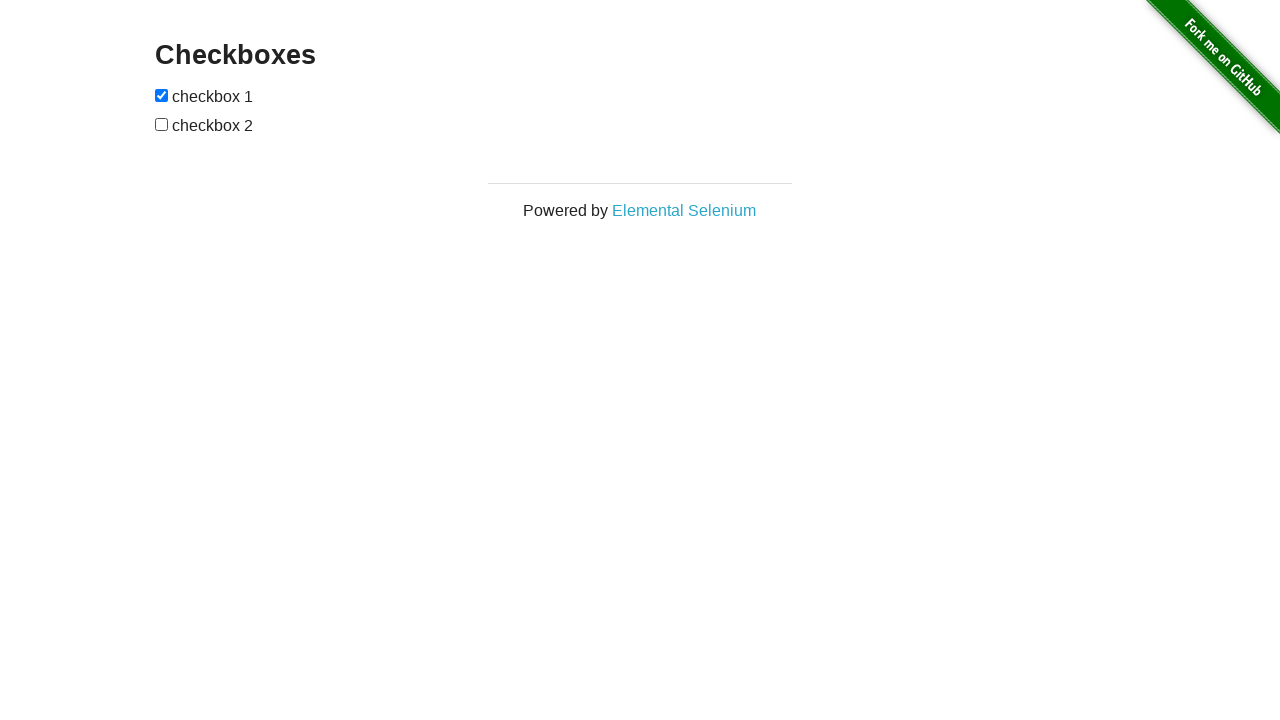

Verified first checkbox is now checked after toggle
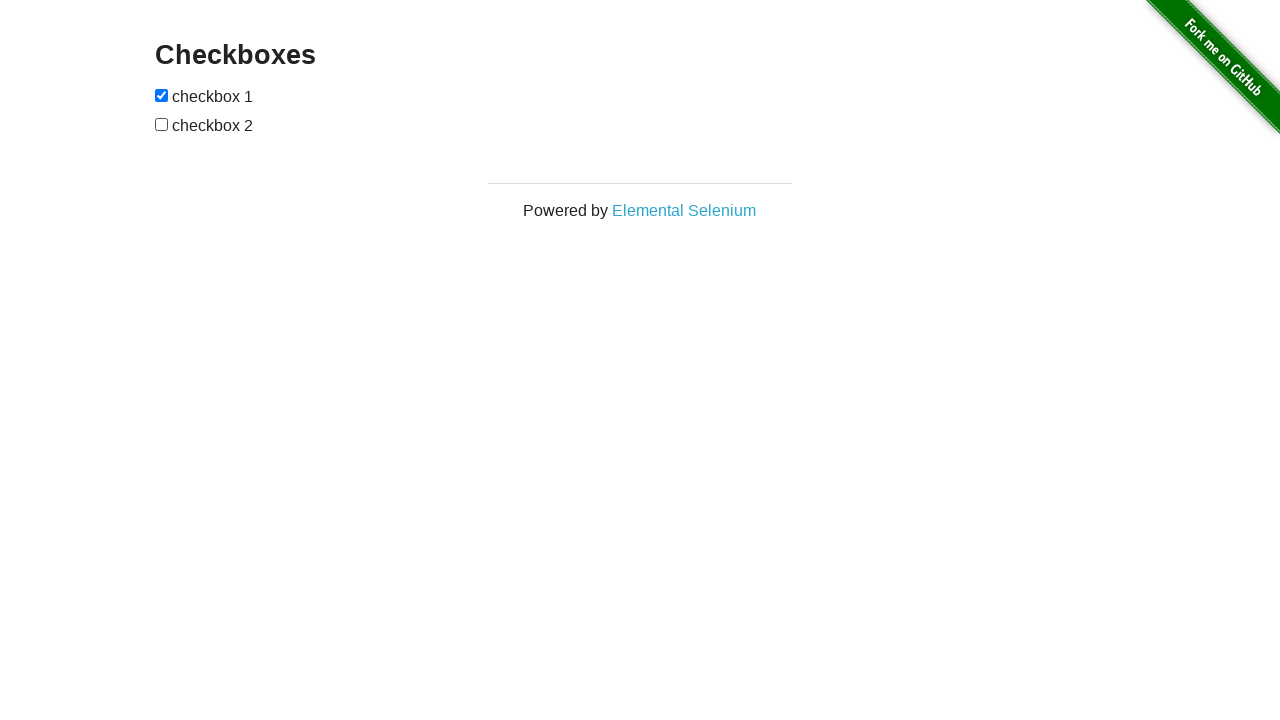

Verified second checkbox is now unchecked after toggle
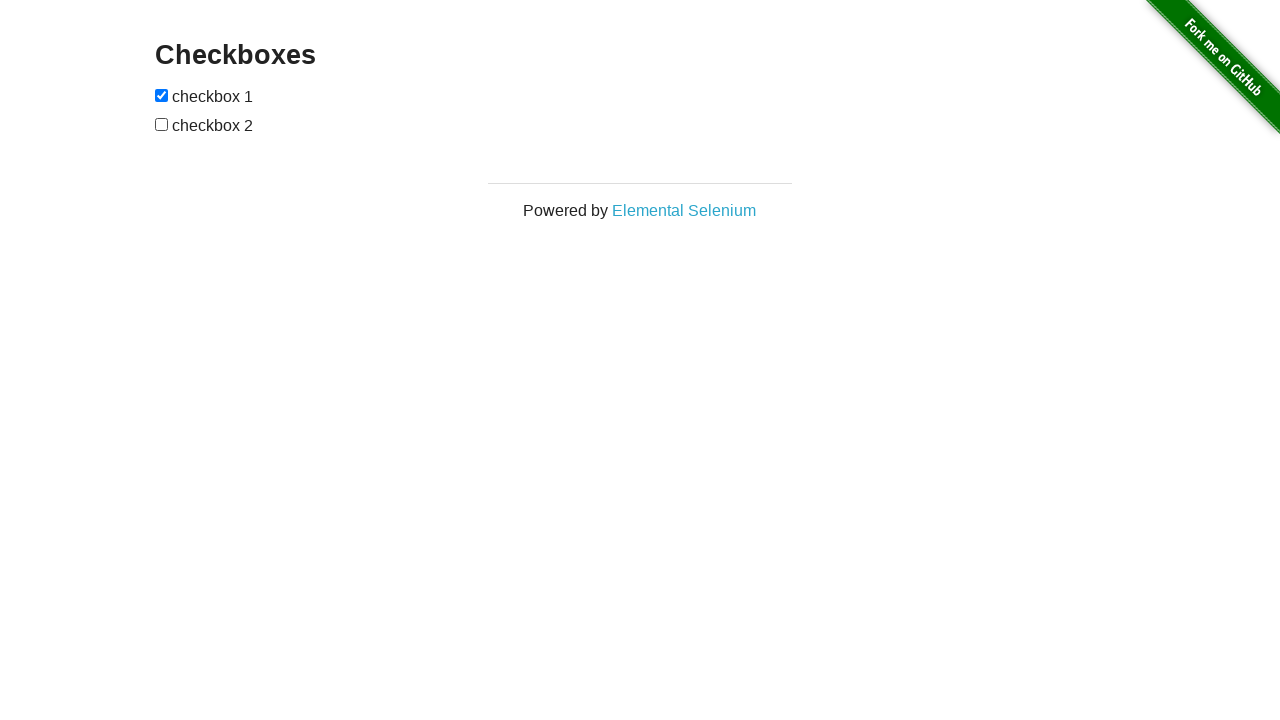

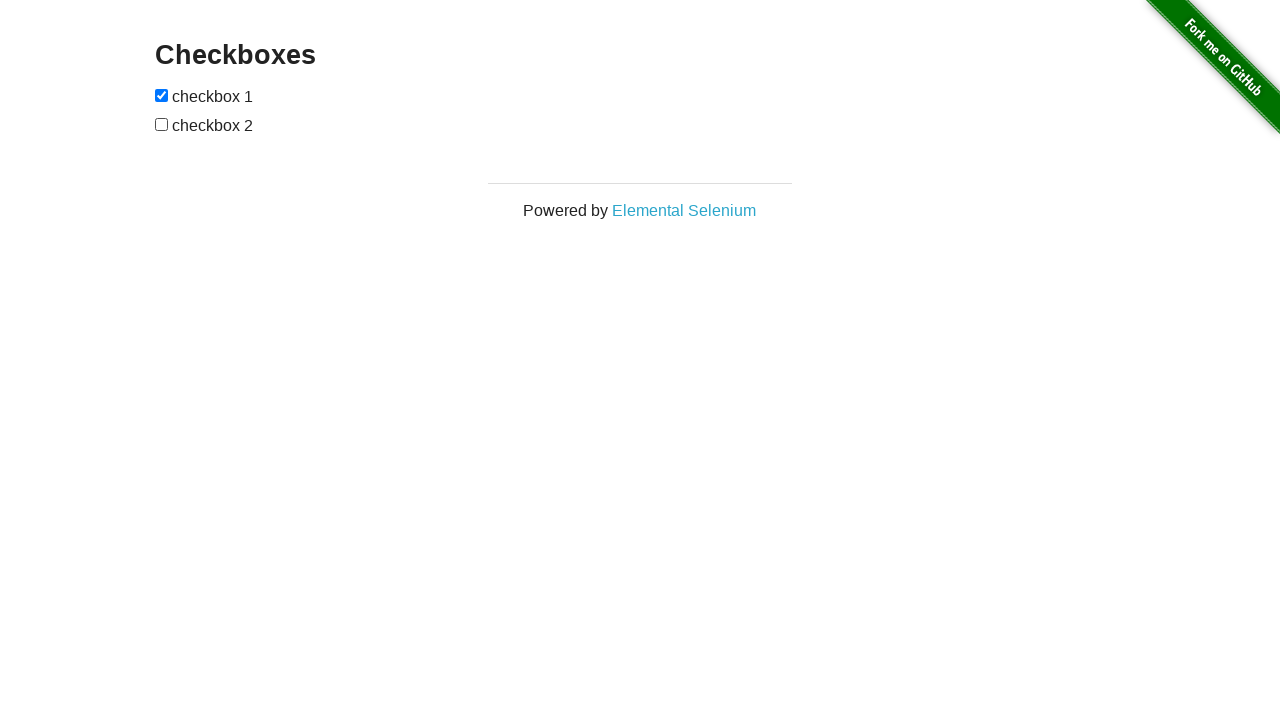